Searches for umbrellas on ShopClues wholesale page and clicks on the first search result

Starting URL: https://www.shopclues.com/wholesale.html

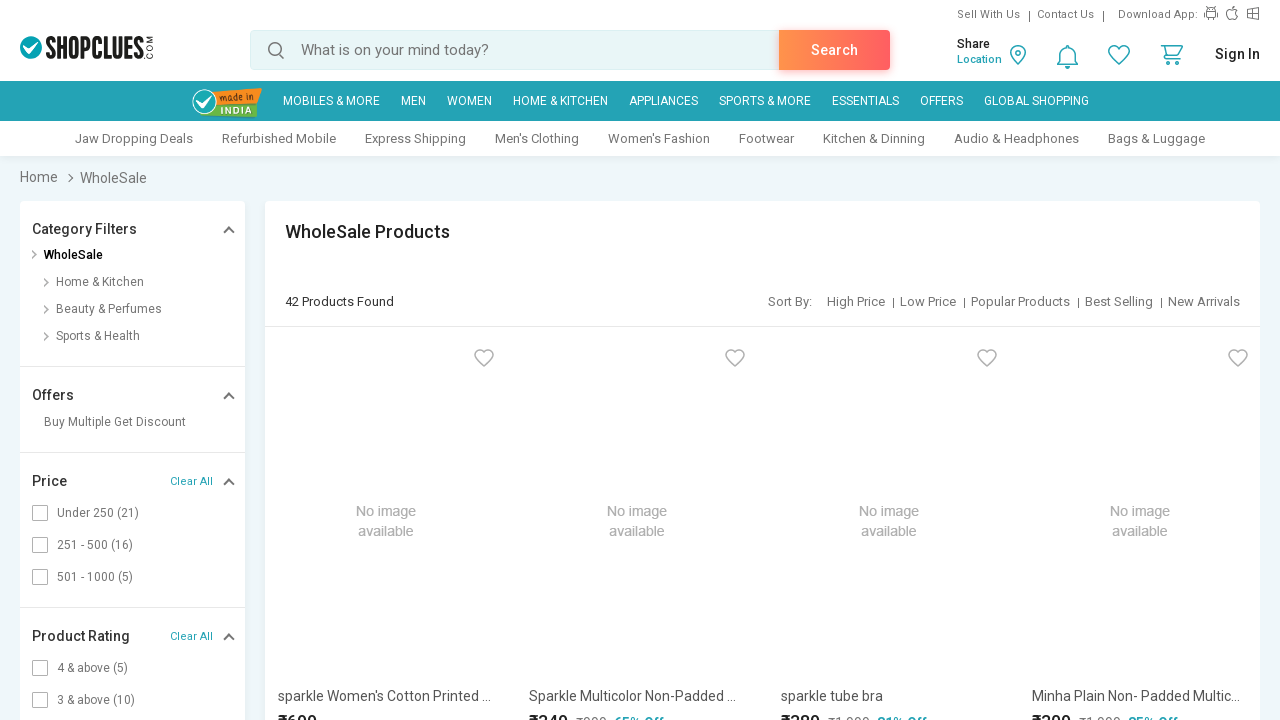

Filled search box with 'Umbrellas' on #autocomplete
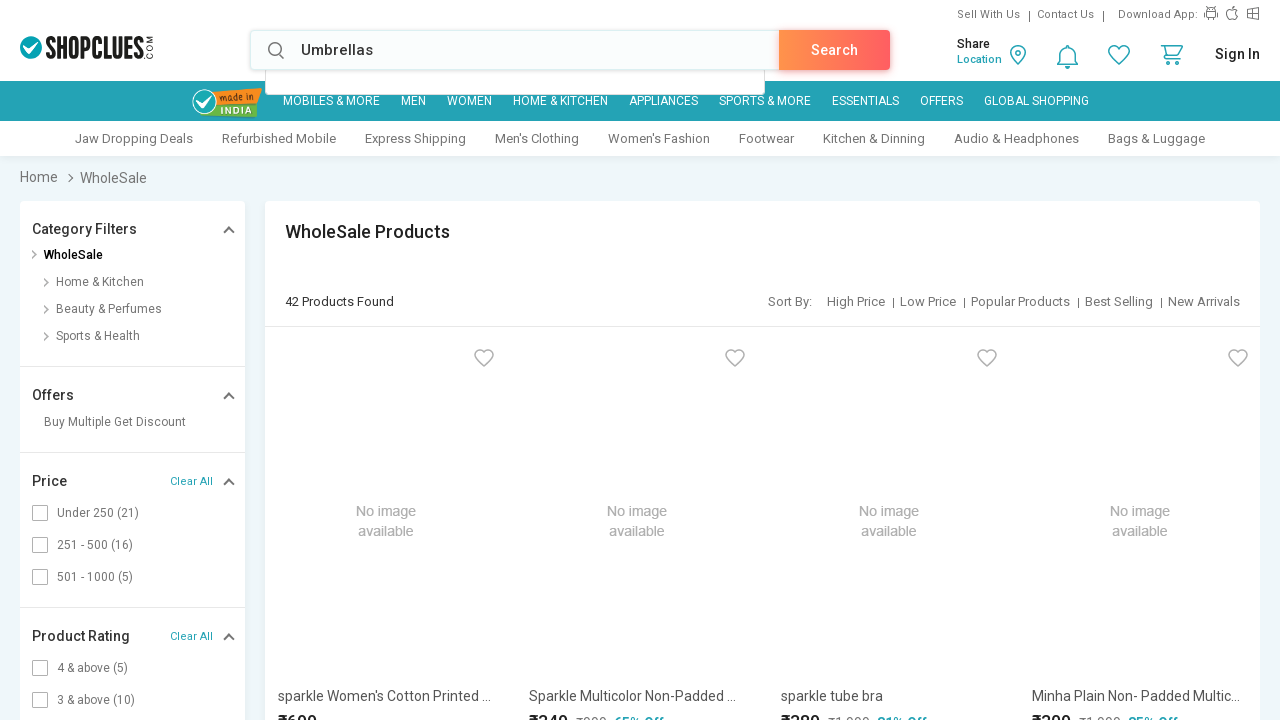

Clicked Search button at (834, 50) on a:text('Search')
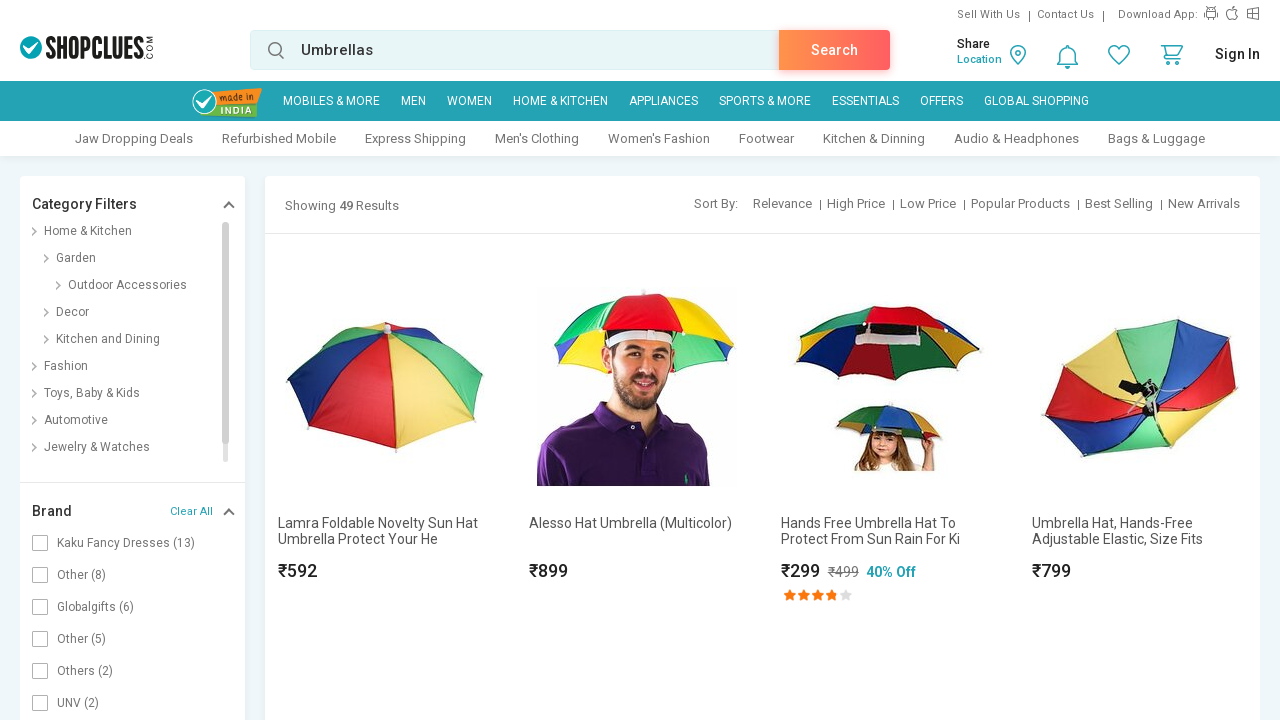

Search results loaded
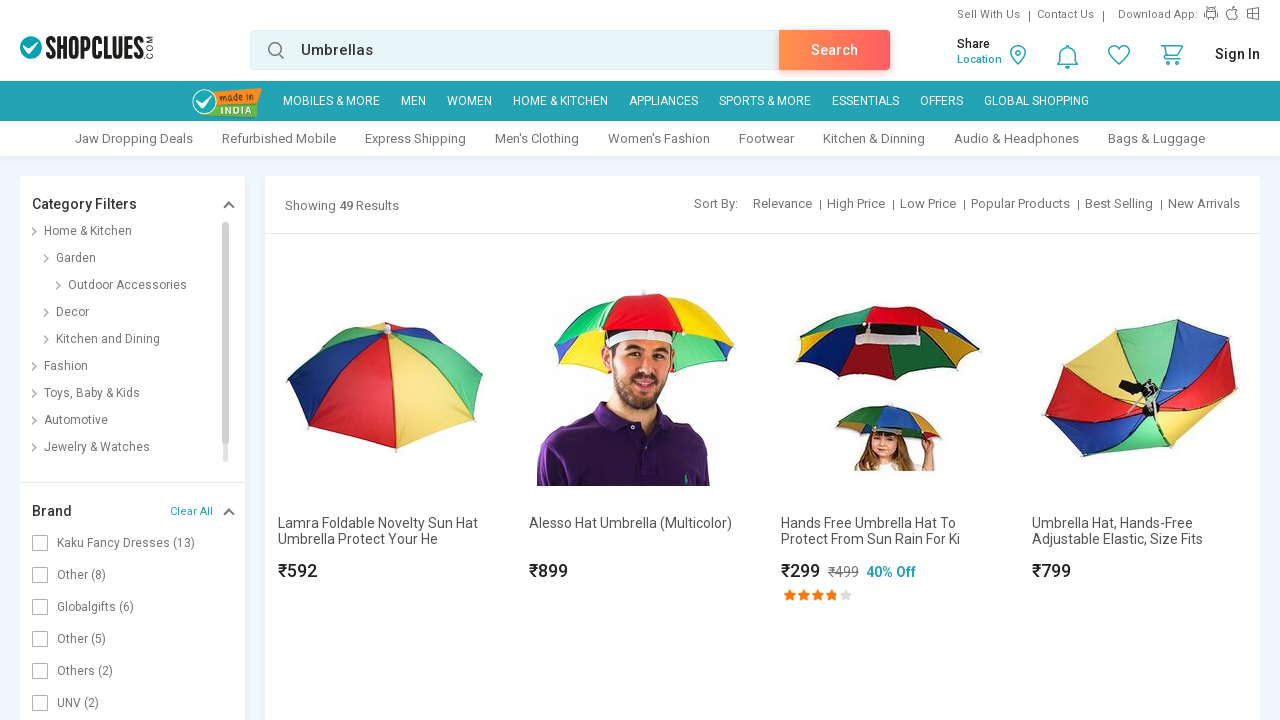

Clicked on first search result at (385, 479) on div.row > div:first-child
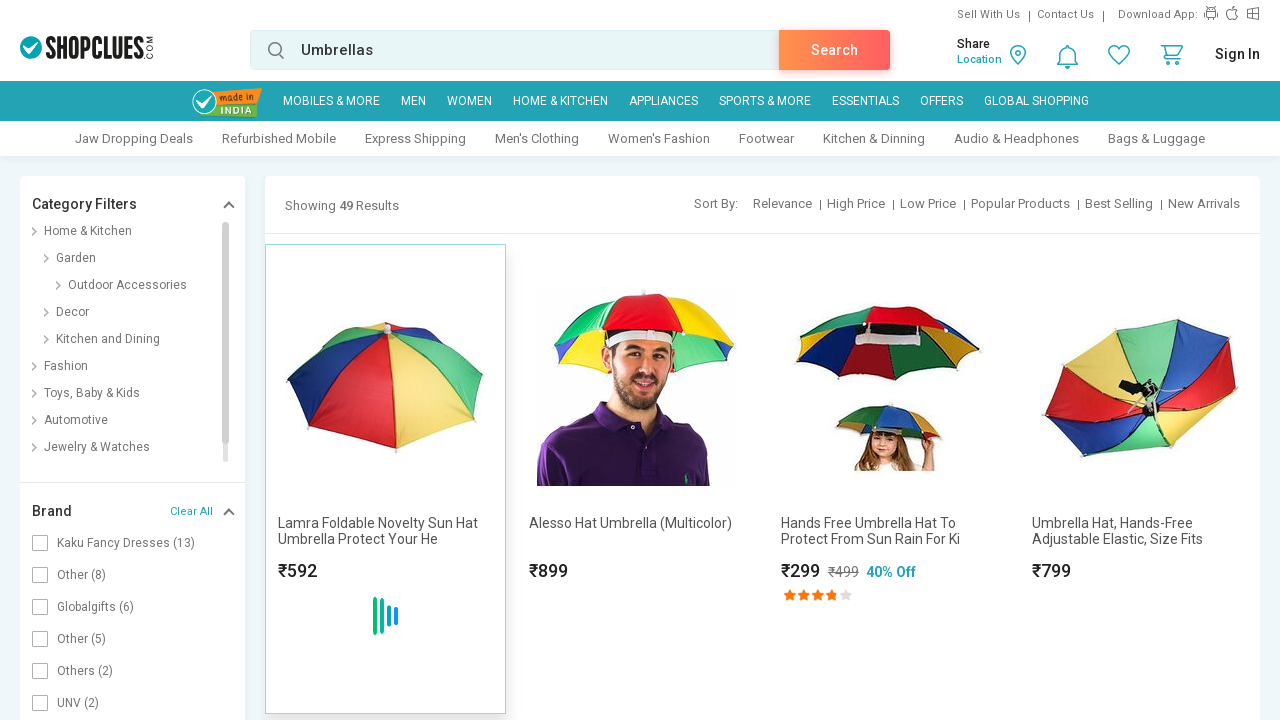

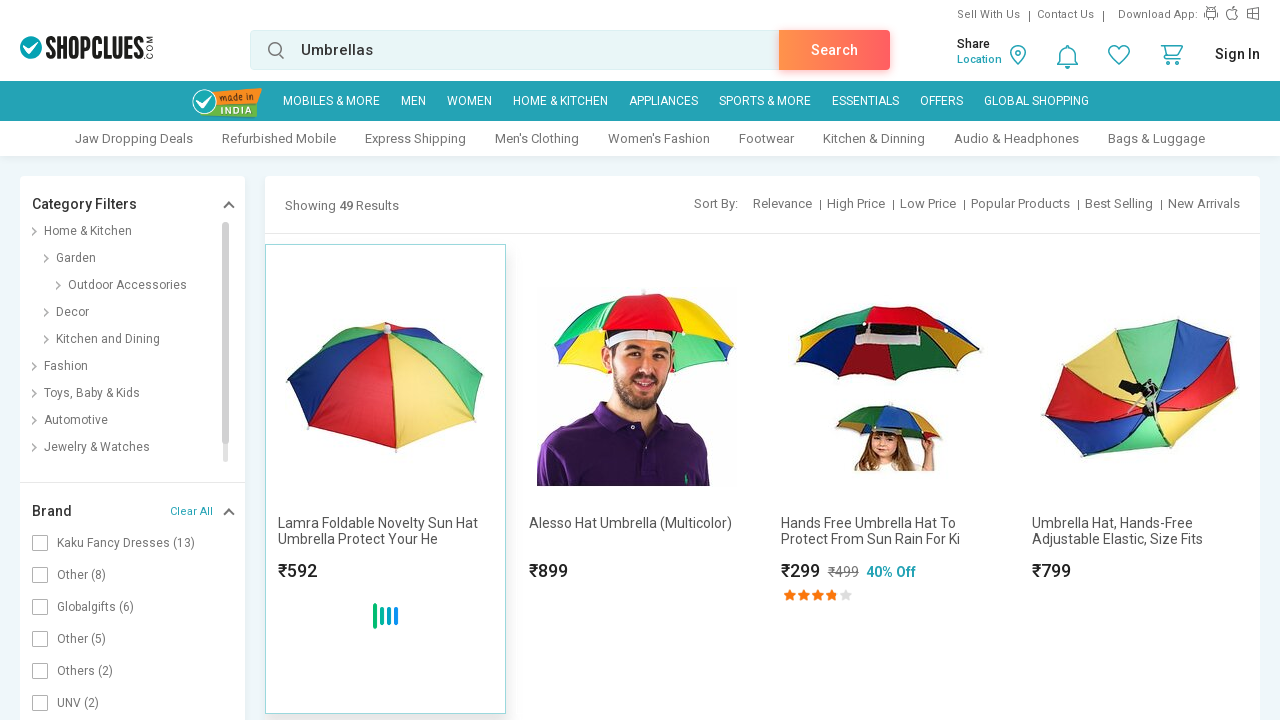